Navigates to VWO application page and verifies the presence of specific image elements on the page

Starting URL: https://app.vwo.com/

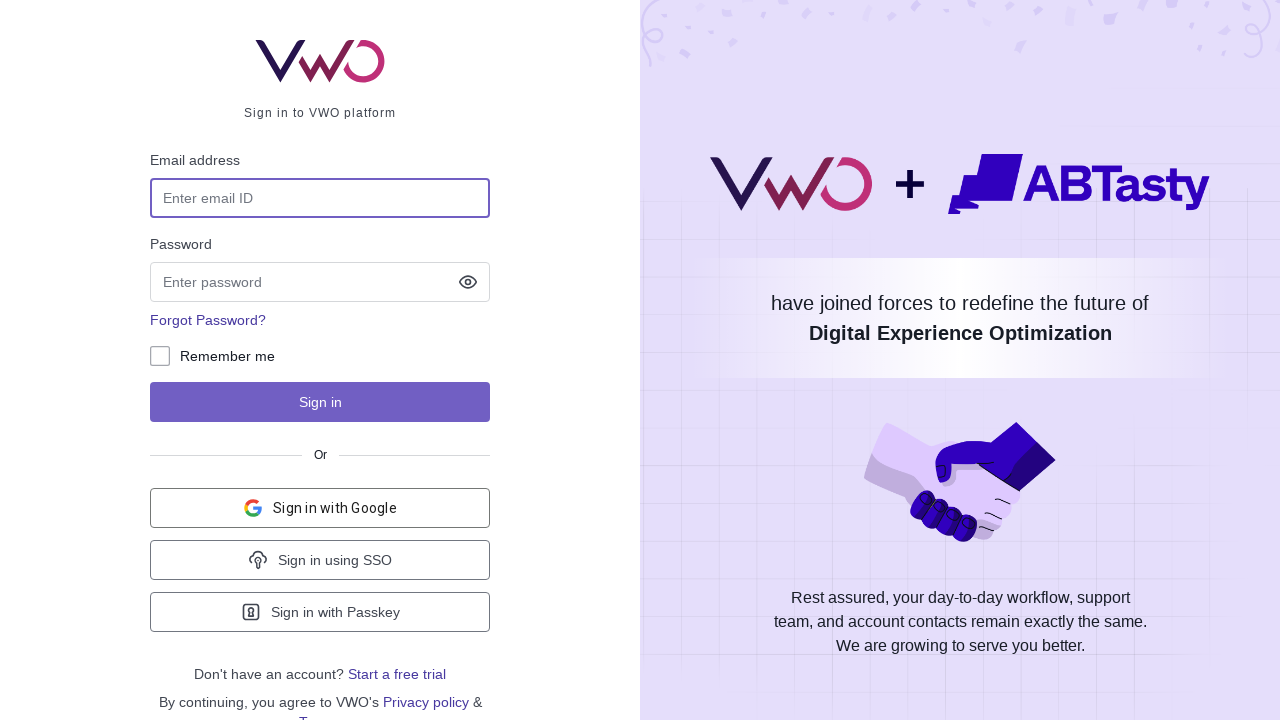

Navigated to VWO application page at https://app.vwo.com/
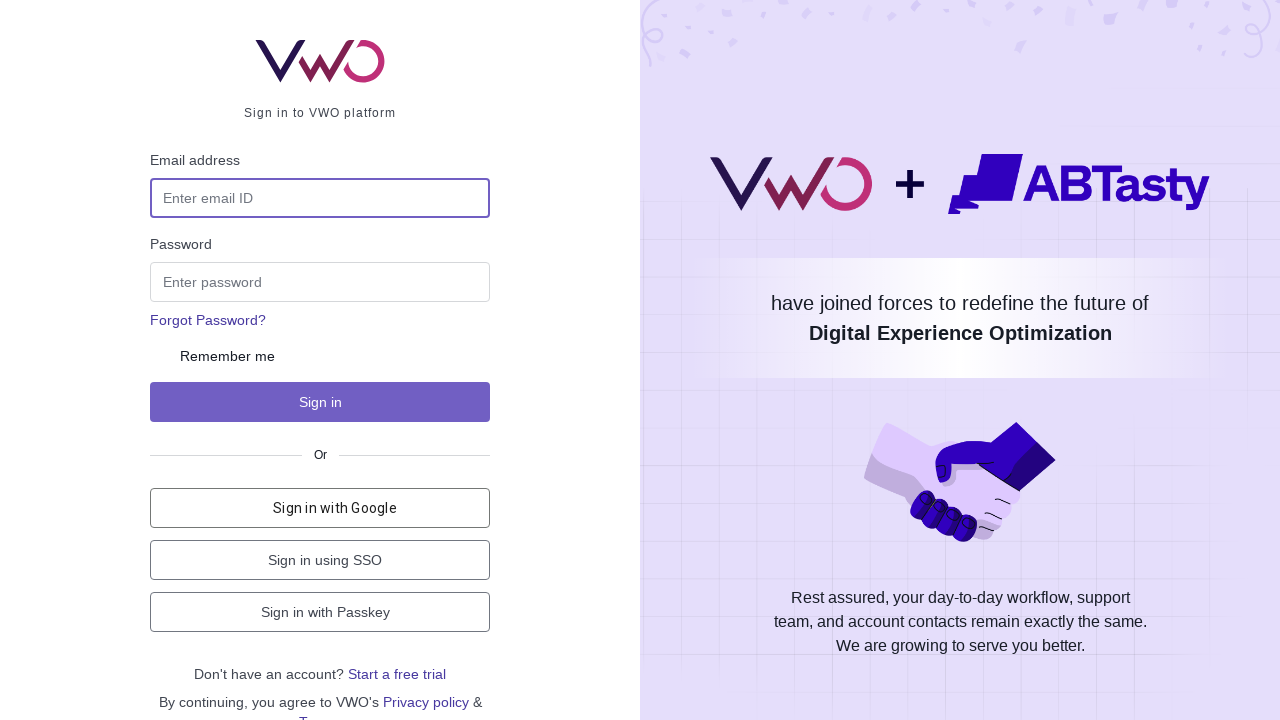

Located all image elements with data-qa attribute 'cemaxumuwu'
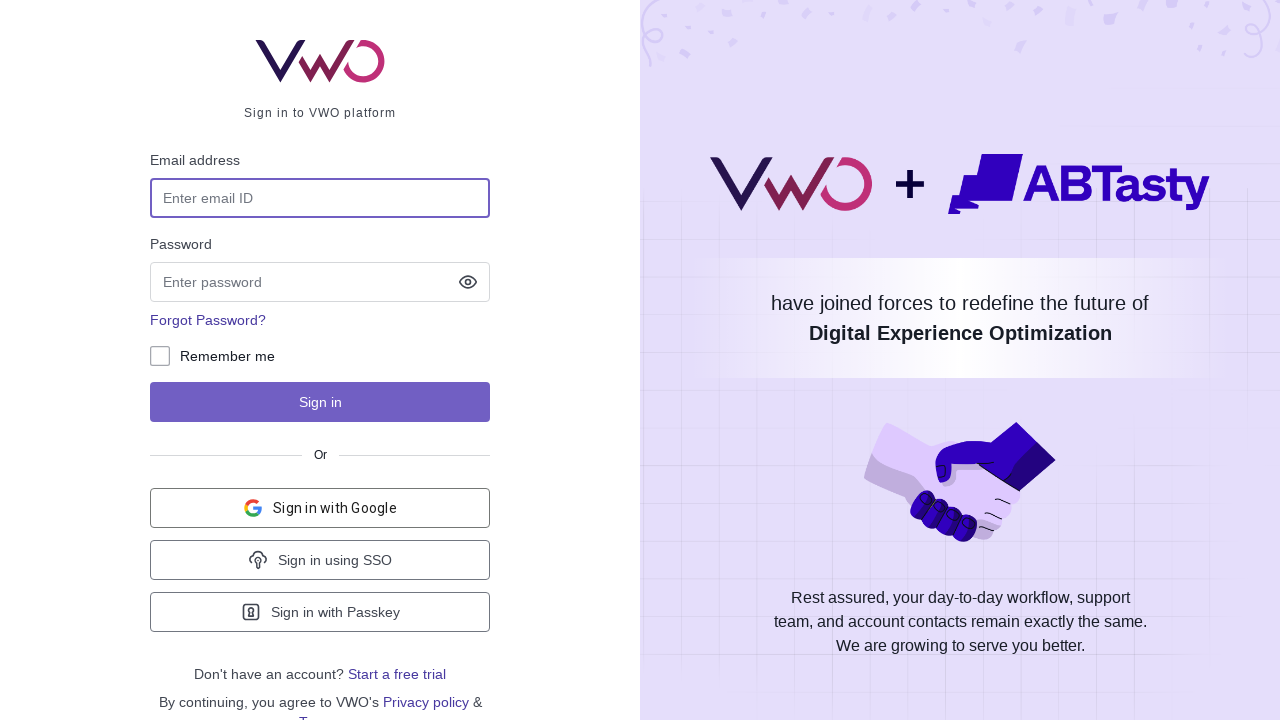

Verified presence of 1 image elements with specified data-qa attribute
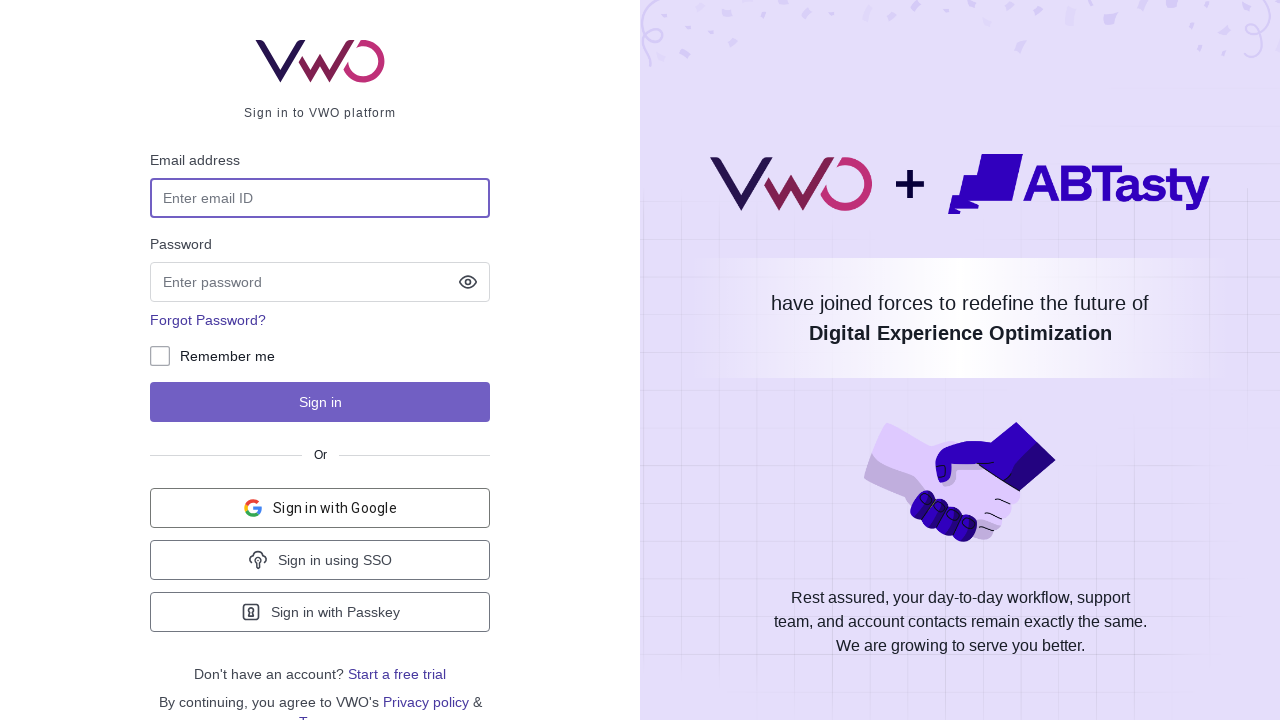

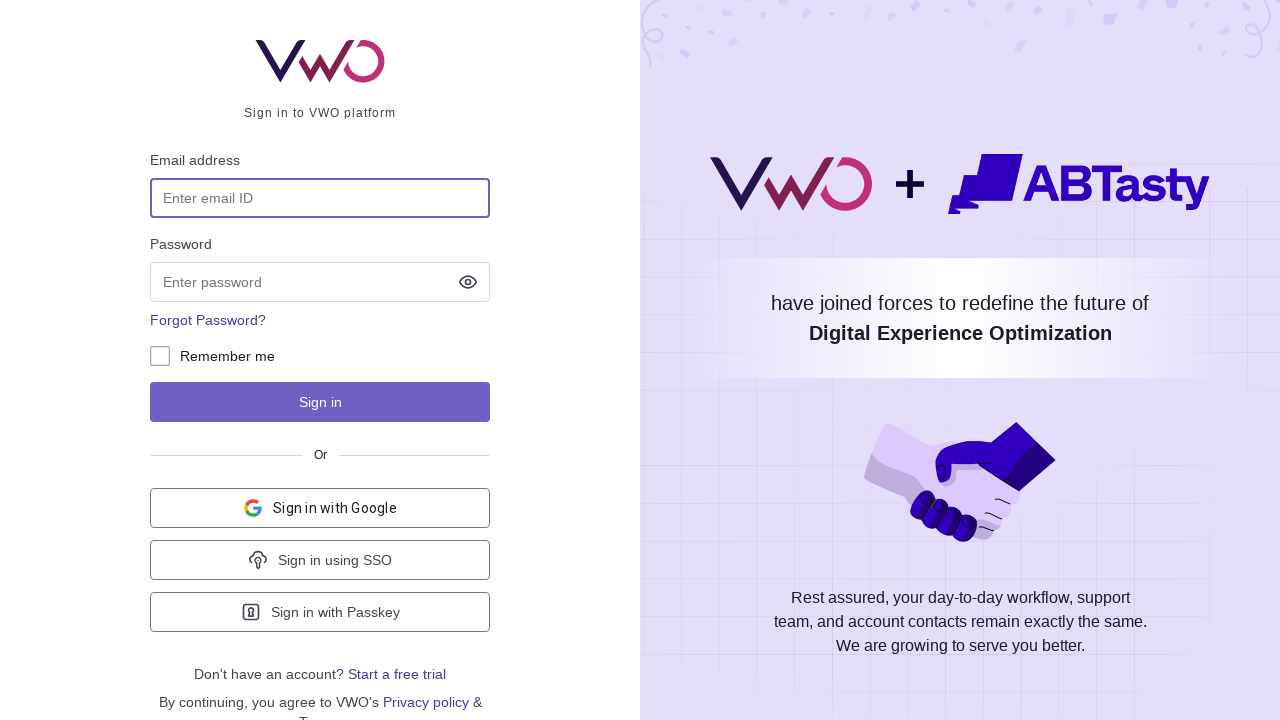